Tests right-click context menu functionality by opening context menu, hovering over paste option, and clicking it

Starting URL: https://swisnl.github.io/jQuery-contextMenu/demo.html

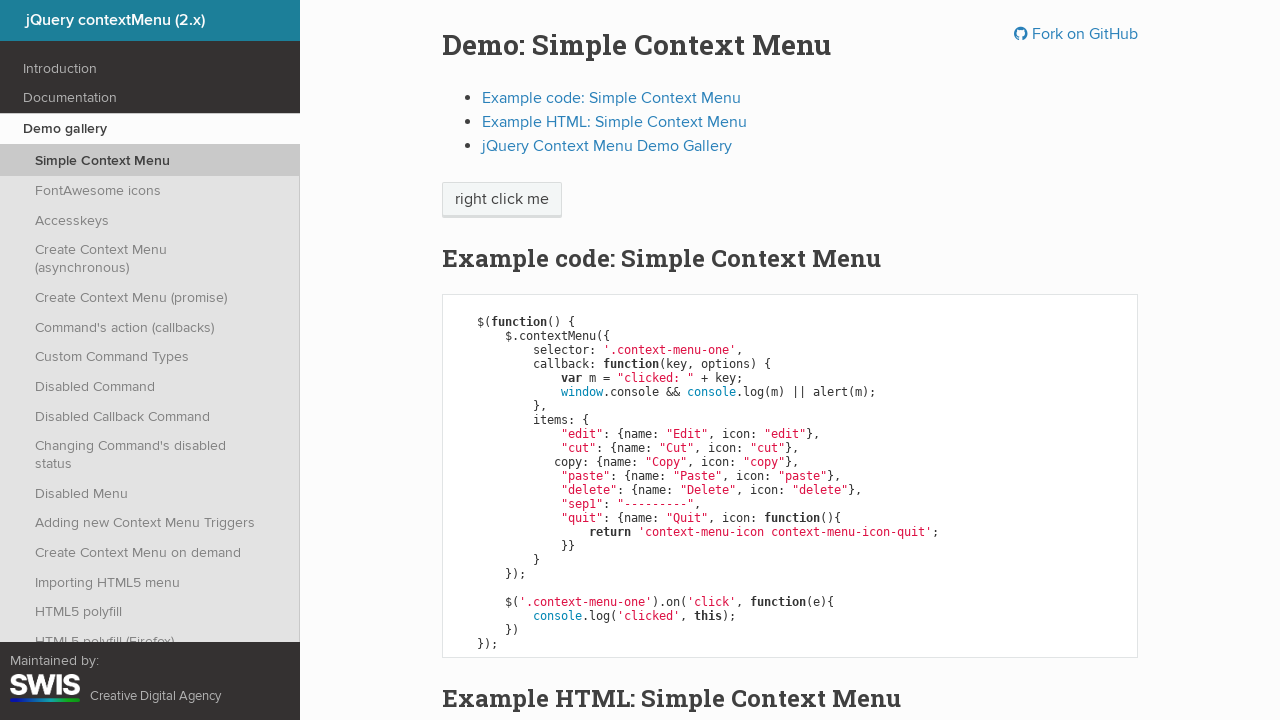

Verified paste option is not visible initially
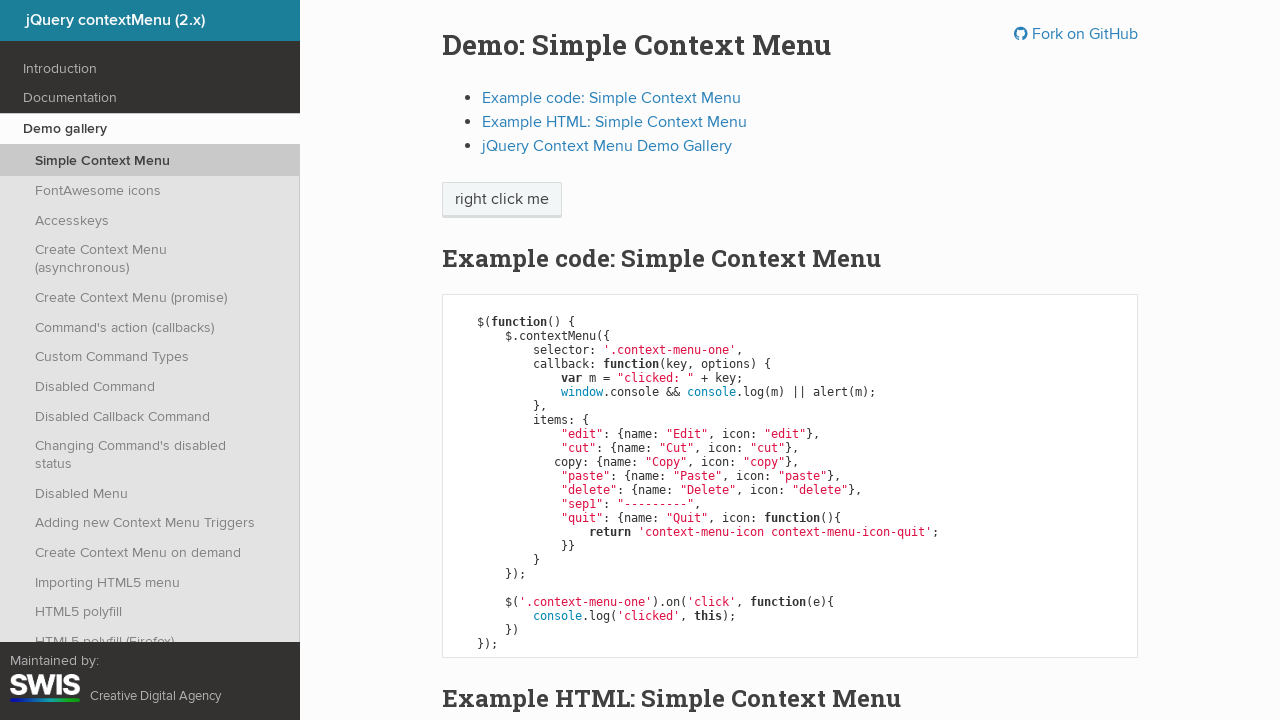

Right-clicked on 'right click me' element to open context menu at (502, 200) on xpath=//span[text()='right click me']
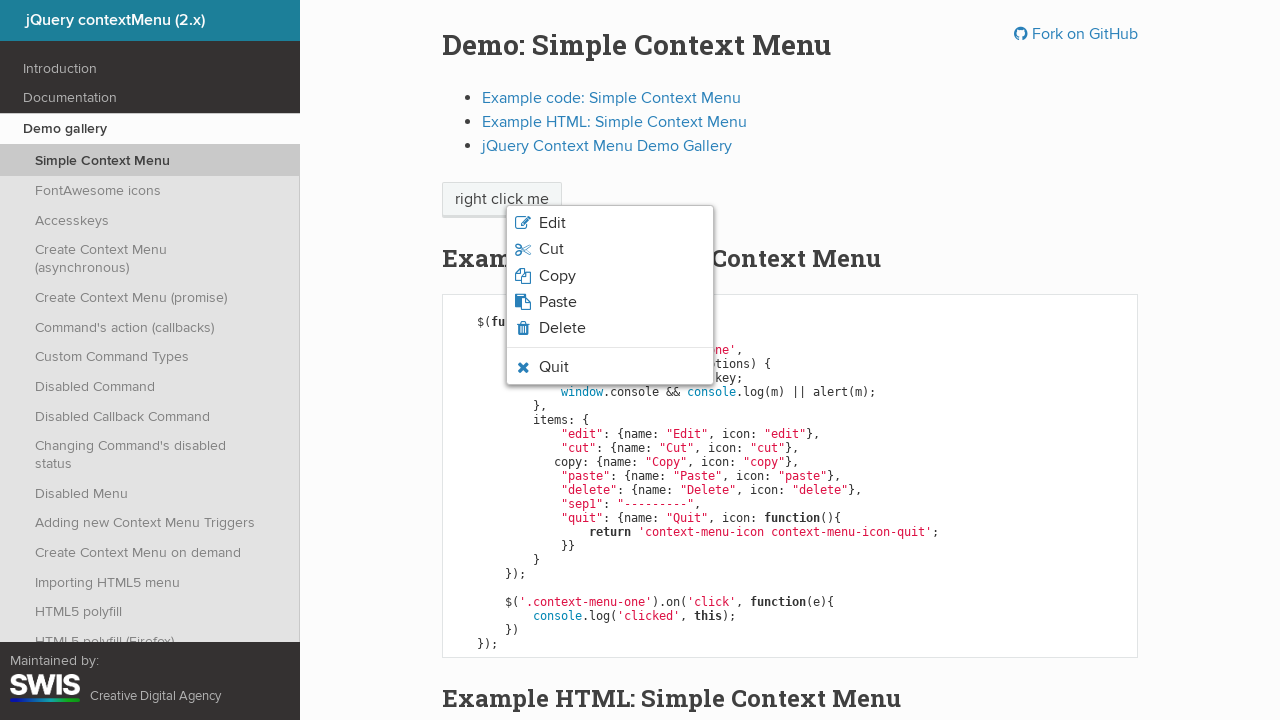

Context menu loaded and paste option became visible
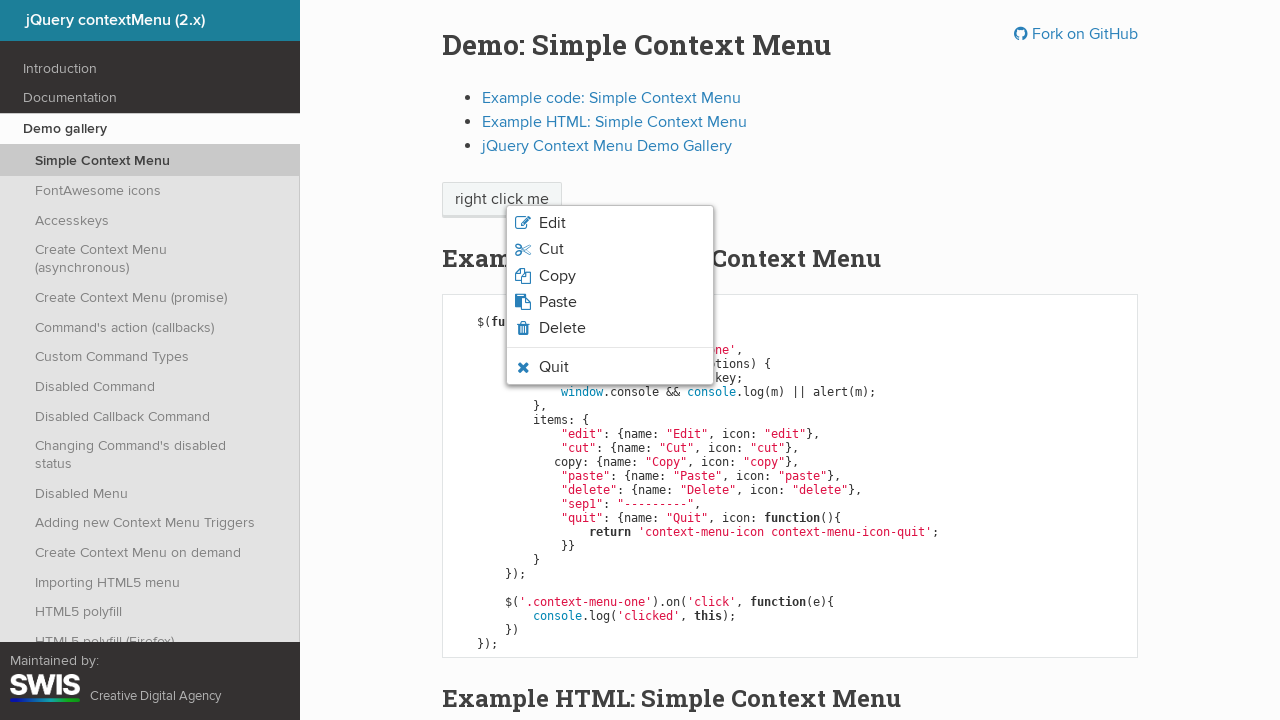

Verified paste option is now visible in context menu
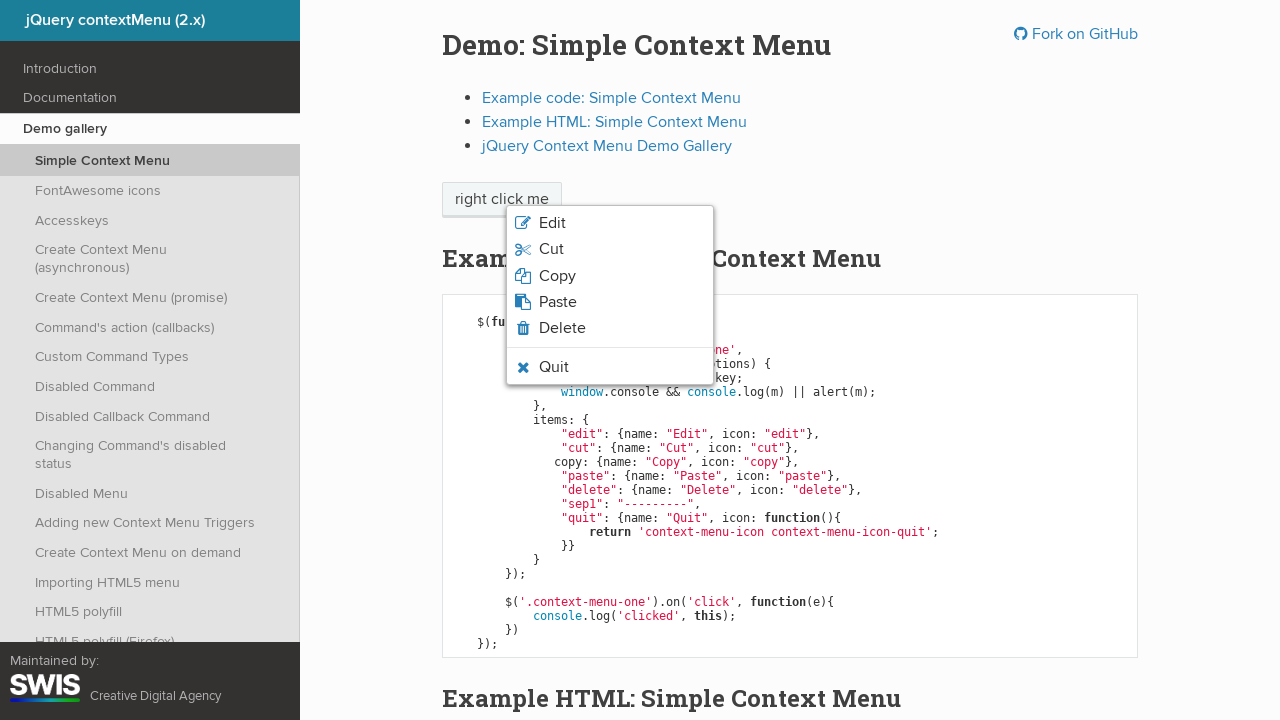

Hovered over paste option at (610, 302) on li.context-menu-icon-paste
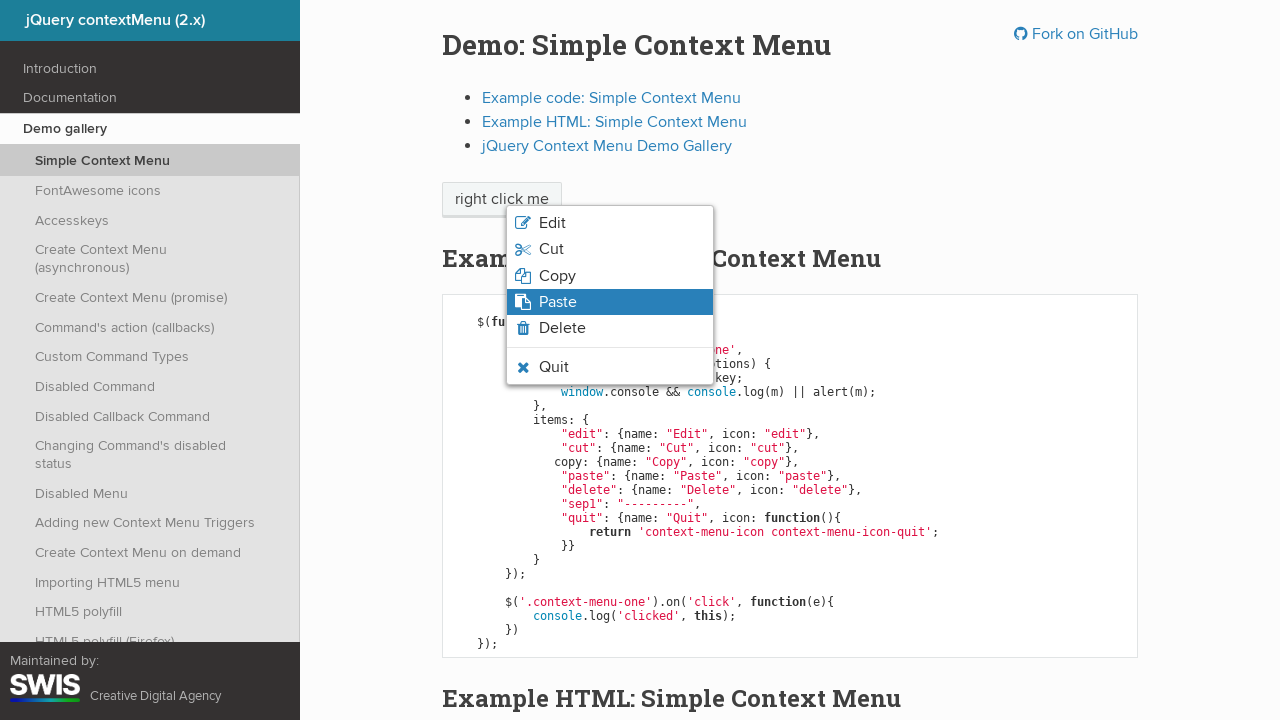

Verified hover state is active on paste option
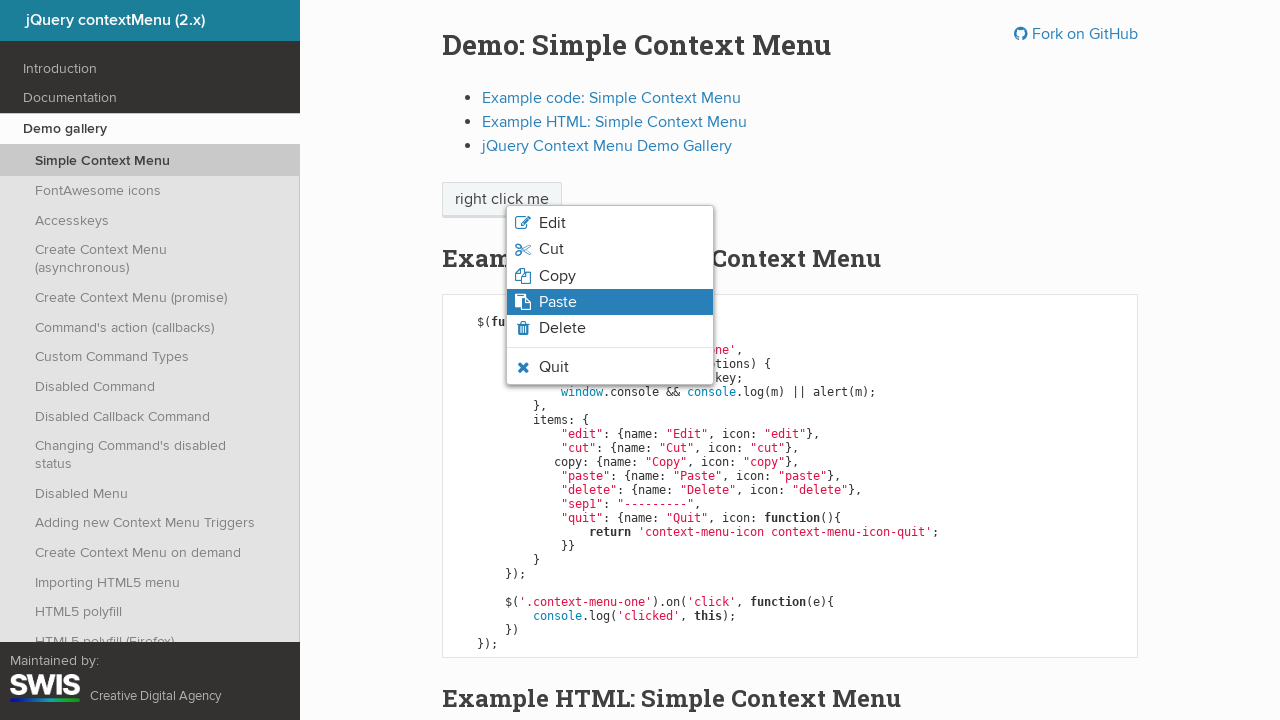

Clicked on paste option at (610, 302) on li.context-menu-icon-paste
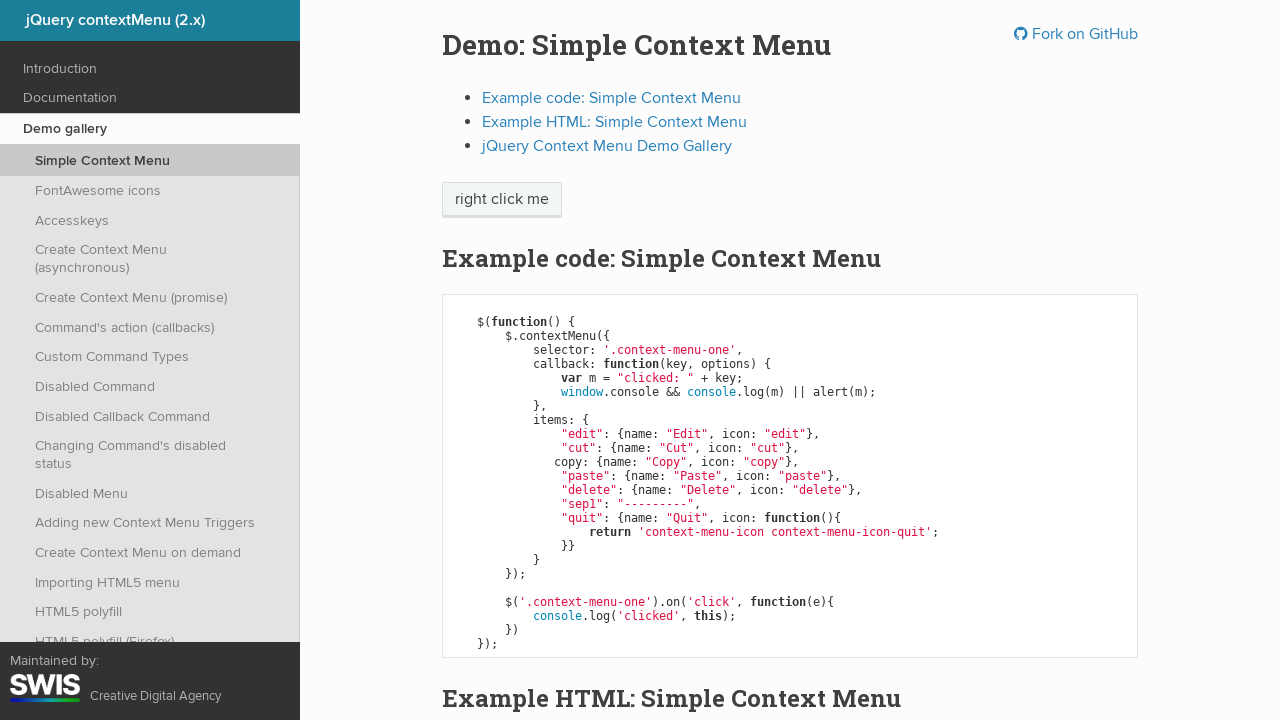

Alert dialog accepted
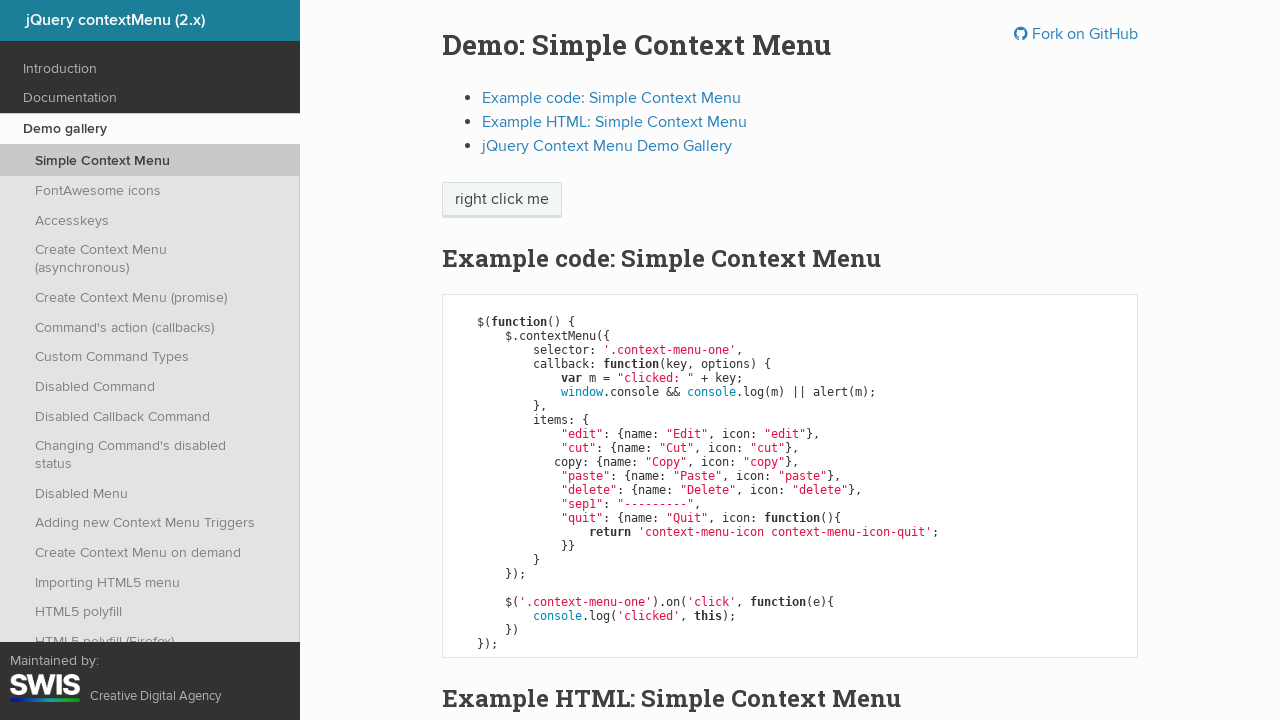

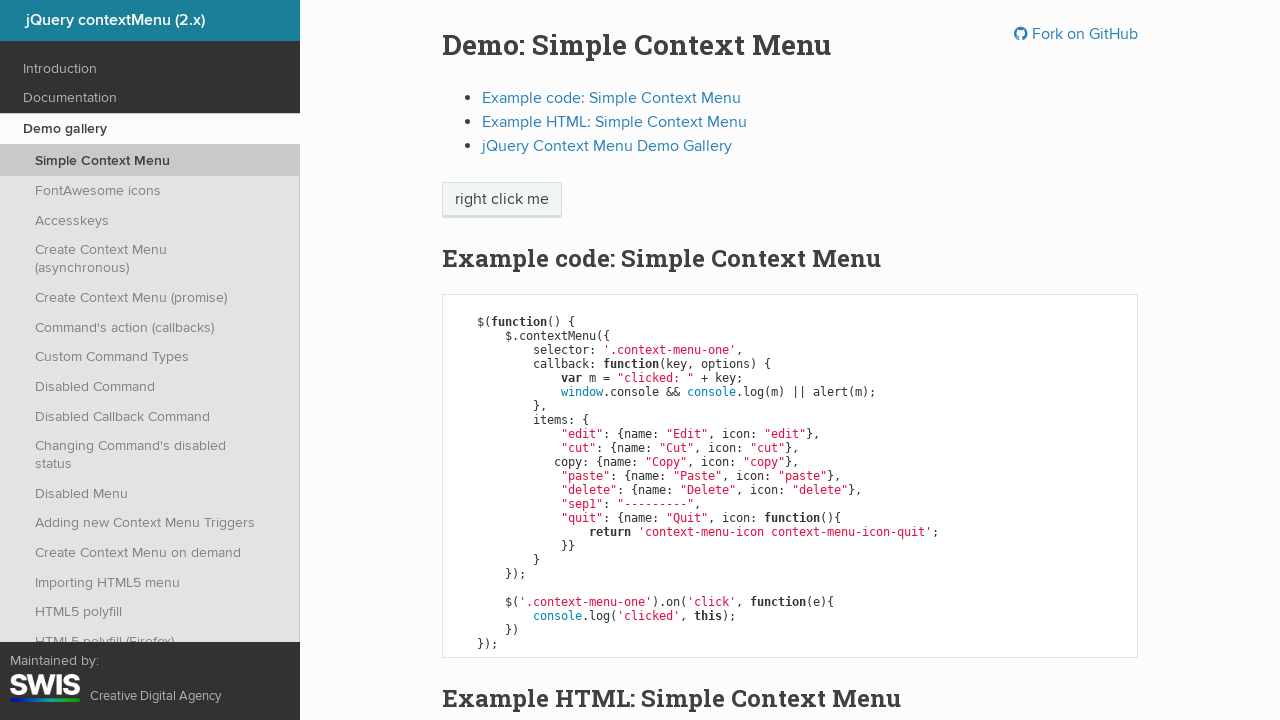